Tests dynamic loading with an 8-second implicit wait timeout, clicks a button and waits for "Hello World!" text to appear

Starting URL: https://automationfc.github.io/dynamic-loading/

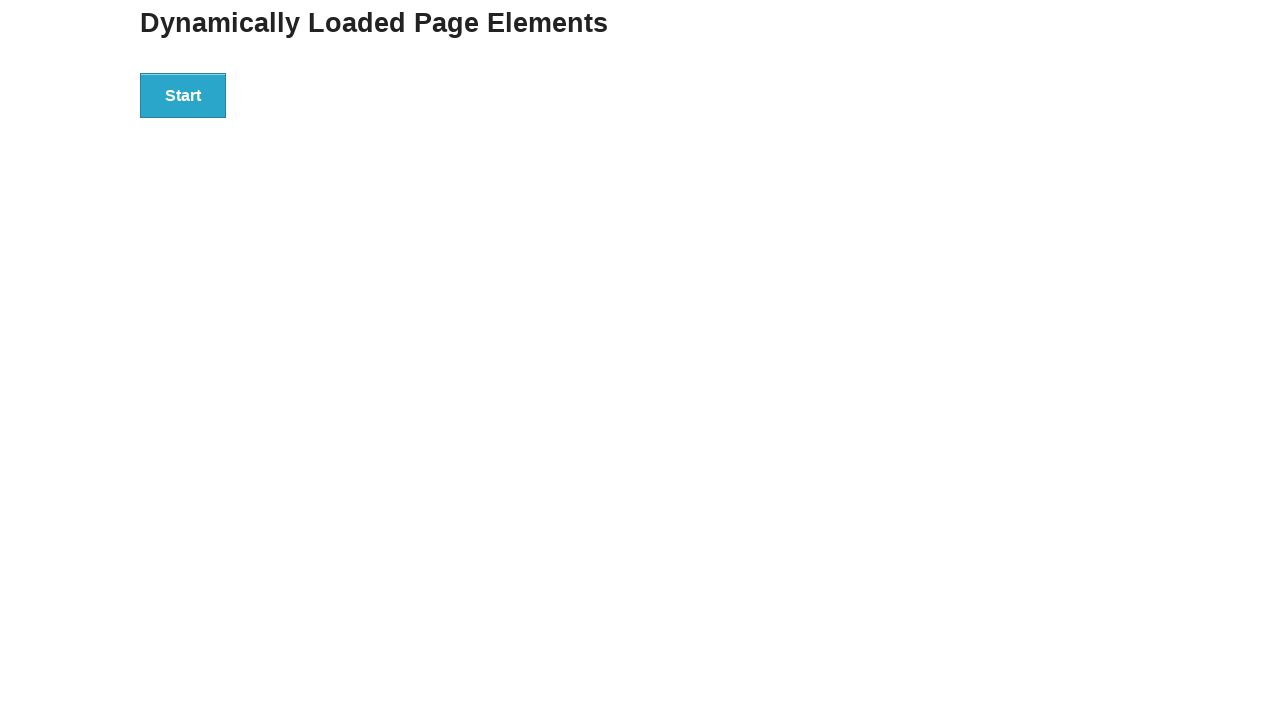

Clicked start button to trigger dynamic loading at (183, 95) on xpath=//button
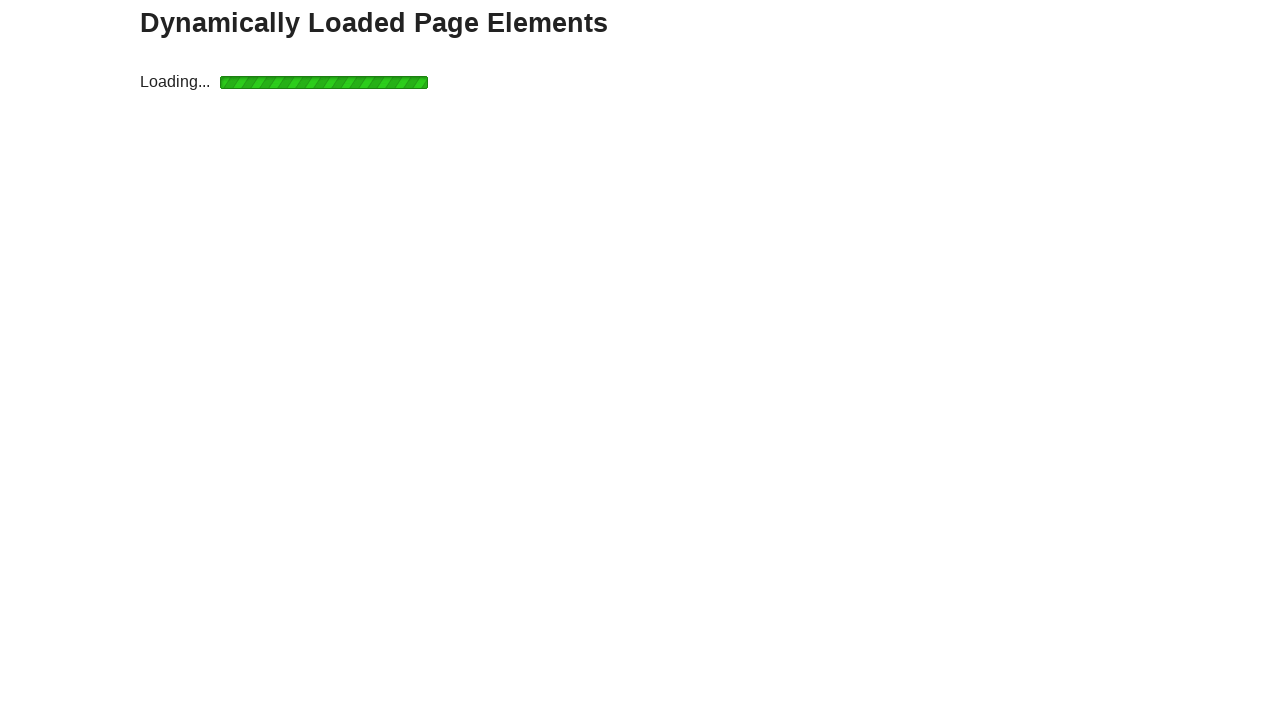

Waited for 'Hello World!' text to appear and become visible
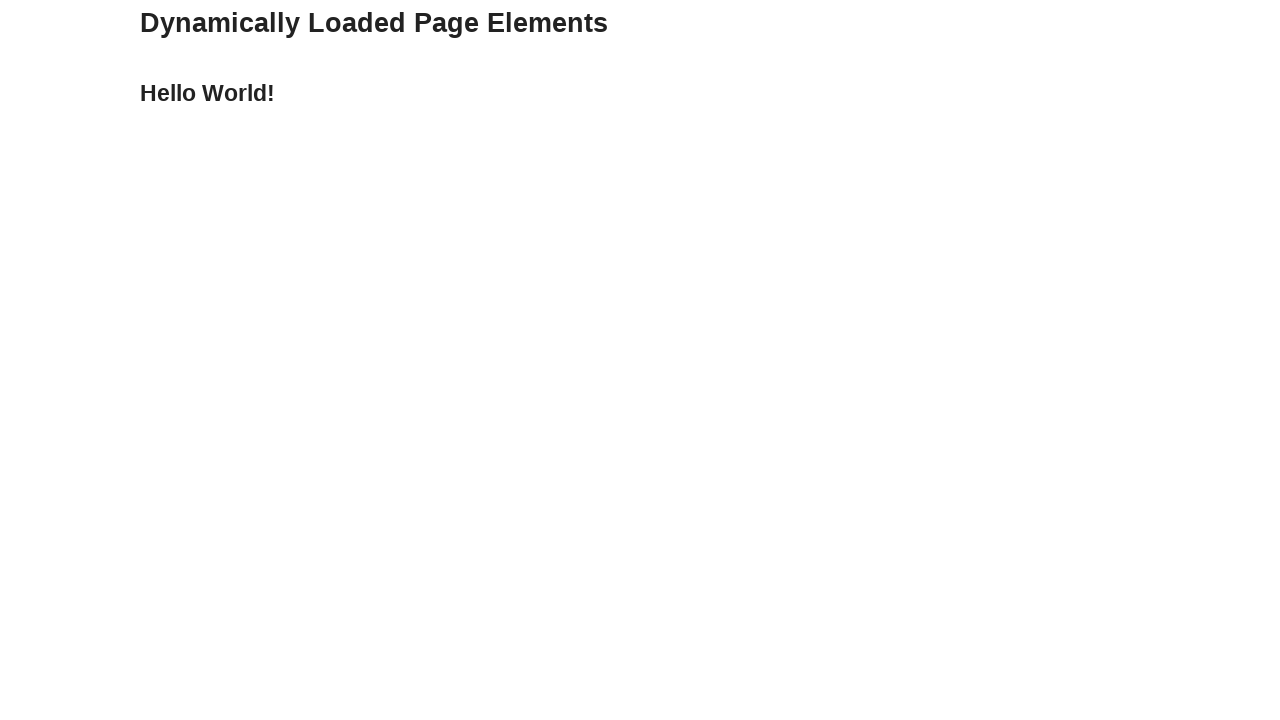

Retrieved text content: 'Hello World!'
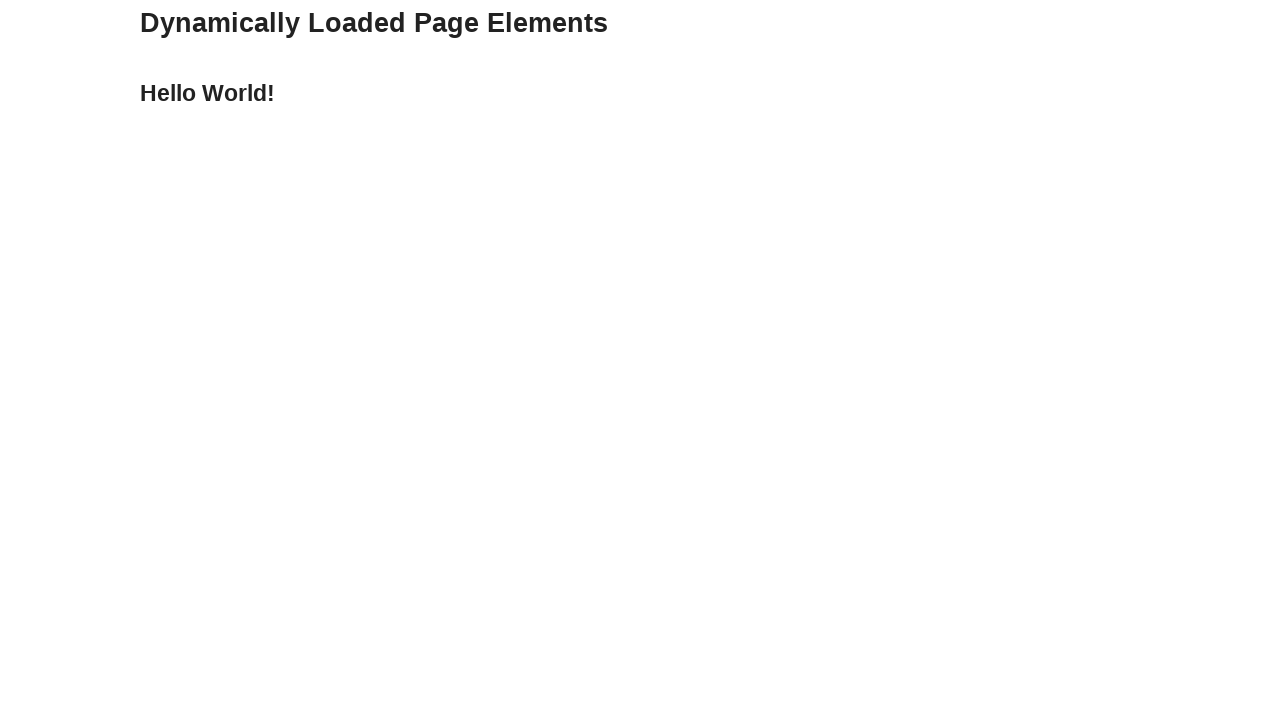

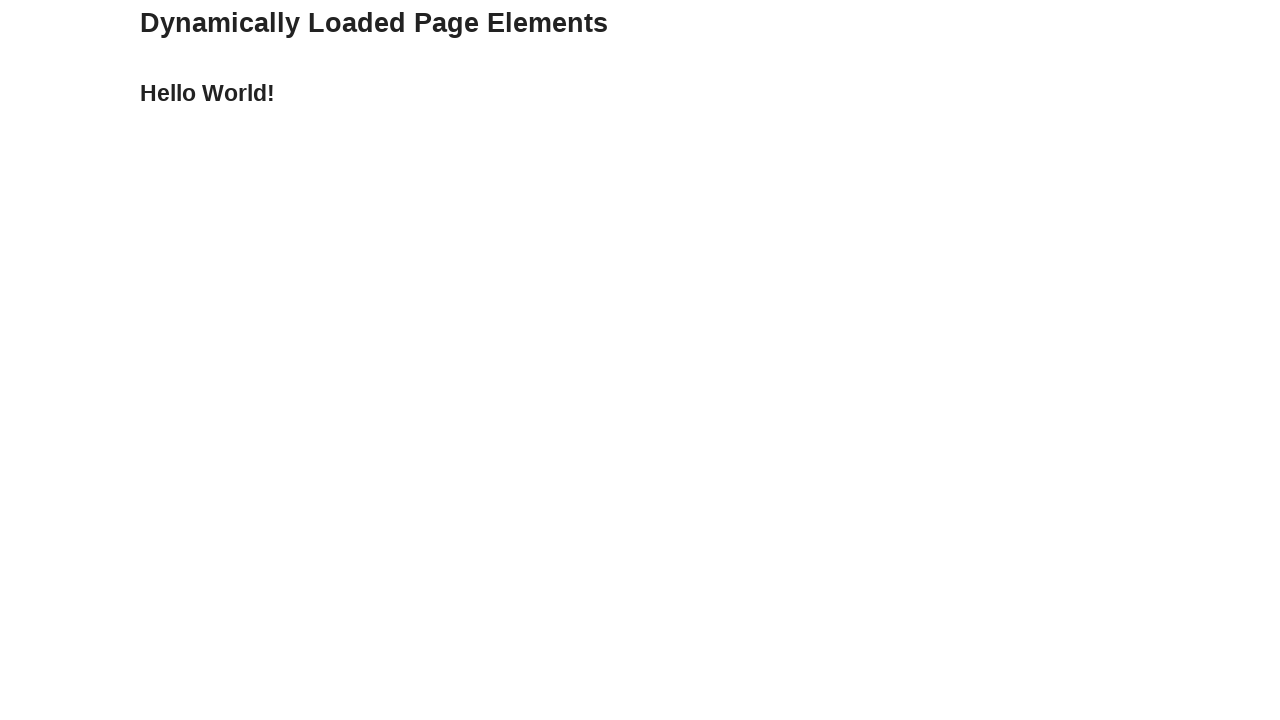